Tests page scrolling functionality by scrolling down the Selenium HQ download page 10 times using JavaScript execution to scroll by 500 pixels each iteration.

Starting URL: http://www.seleniumhq.org/download/

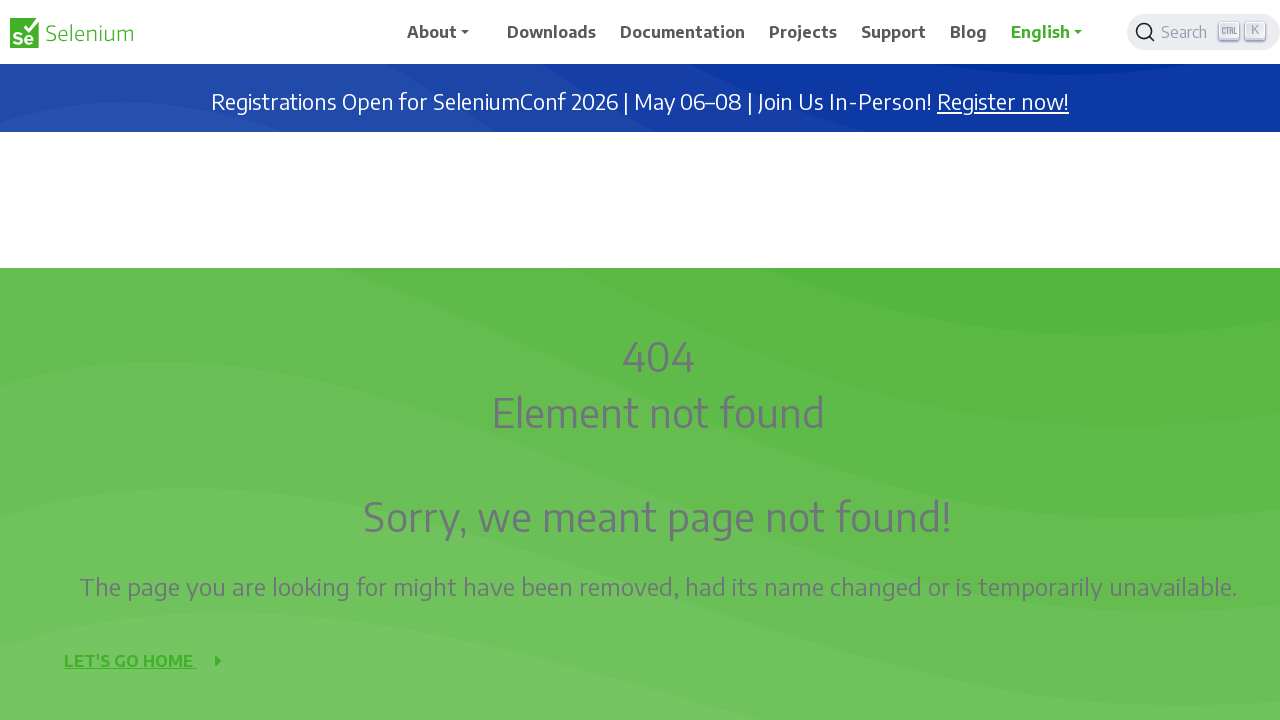

Navigated to Selenium HQ download page
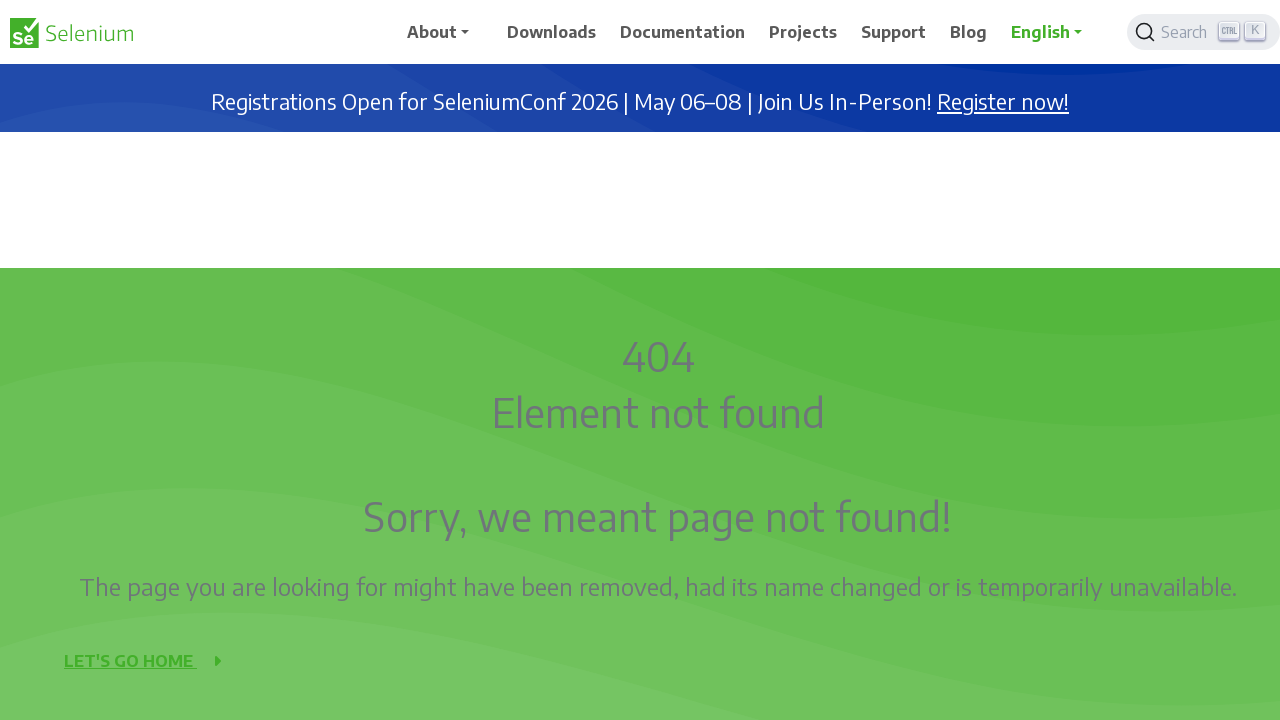

Scrolled down by 500 pixels (iteration 1/10)
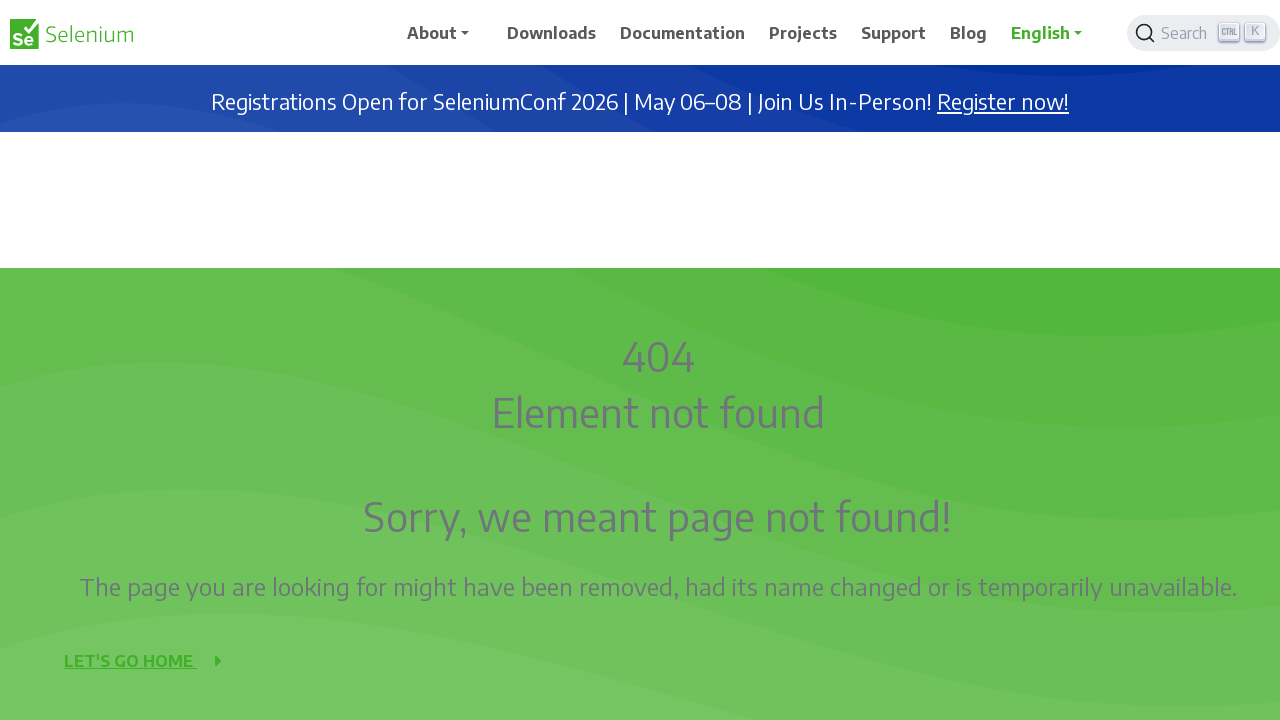

Waited 2 seconds after scroll (iteration 1/10)
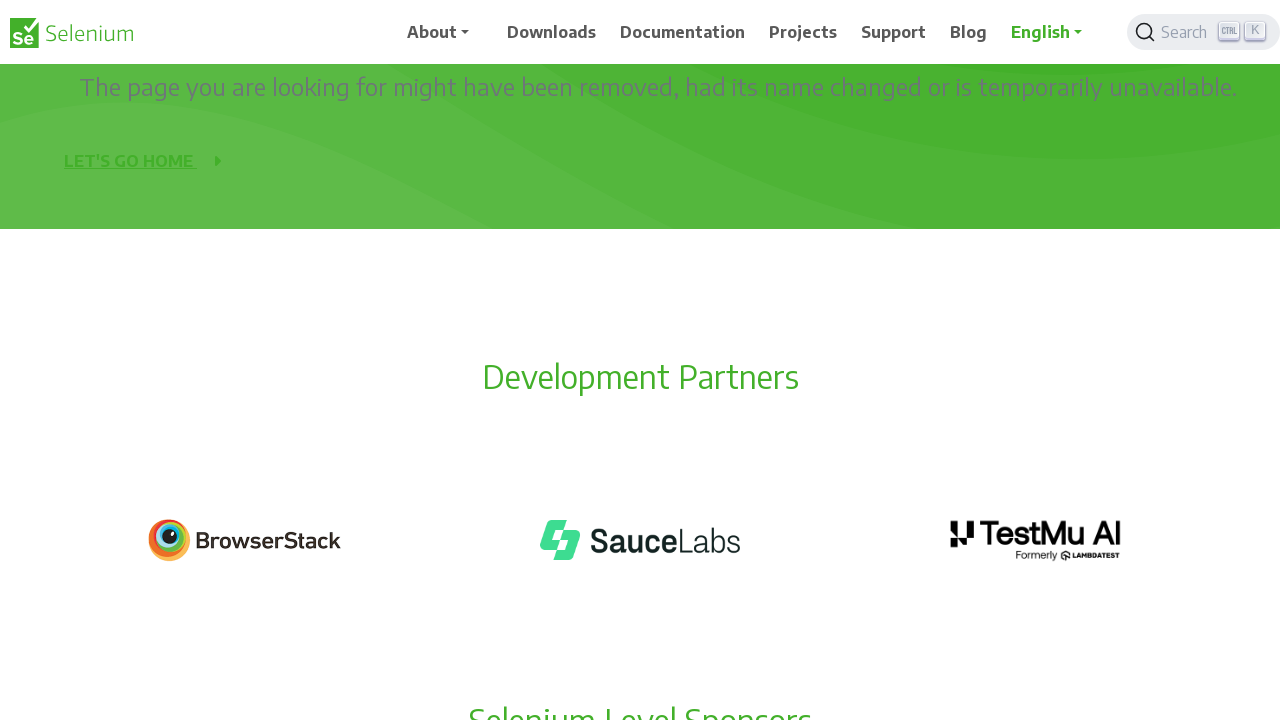

Scrolled down by 500 pixels (iteration 2/10)
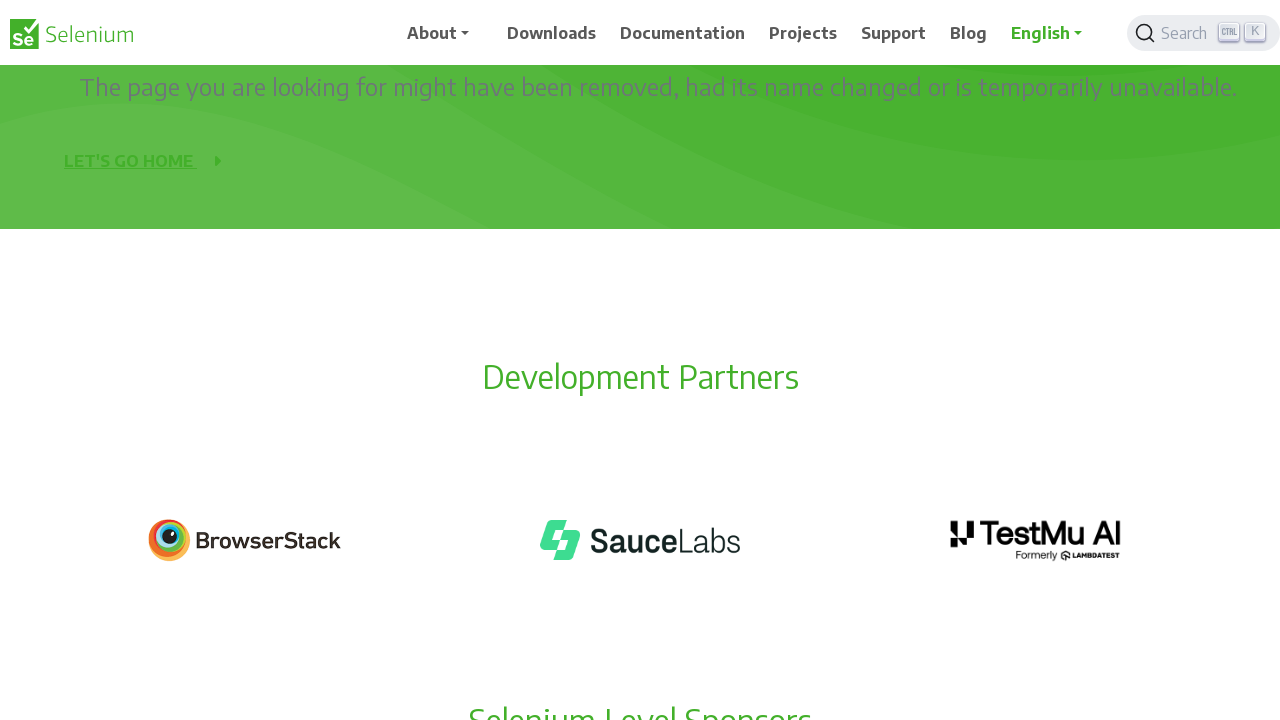

Waited 2 seconds after scroll (iteration 2/10)
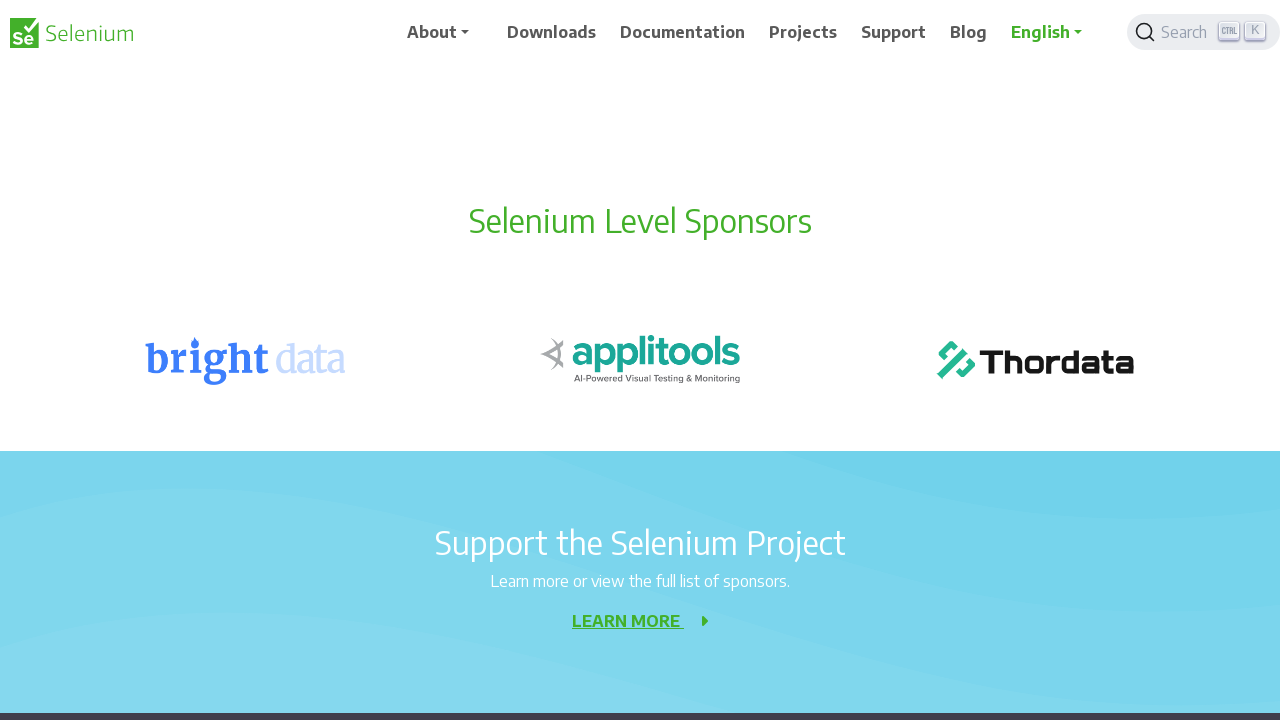

Scrolled down by 500 pixels (iteration 3/10)
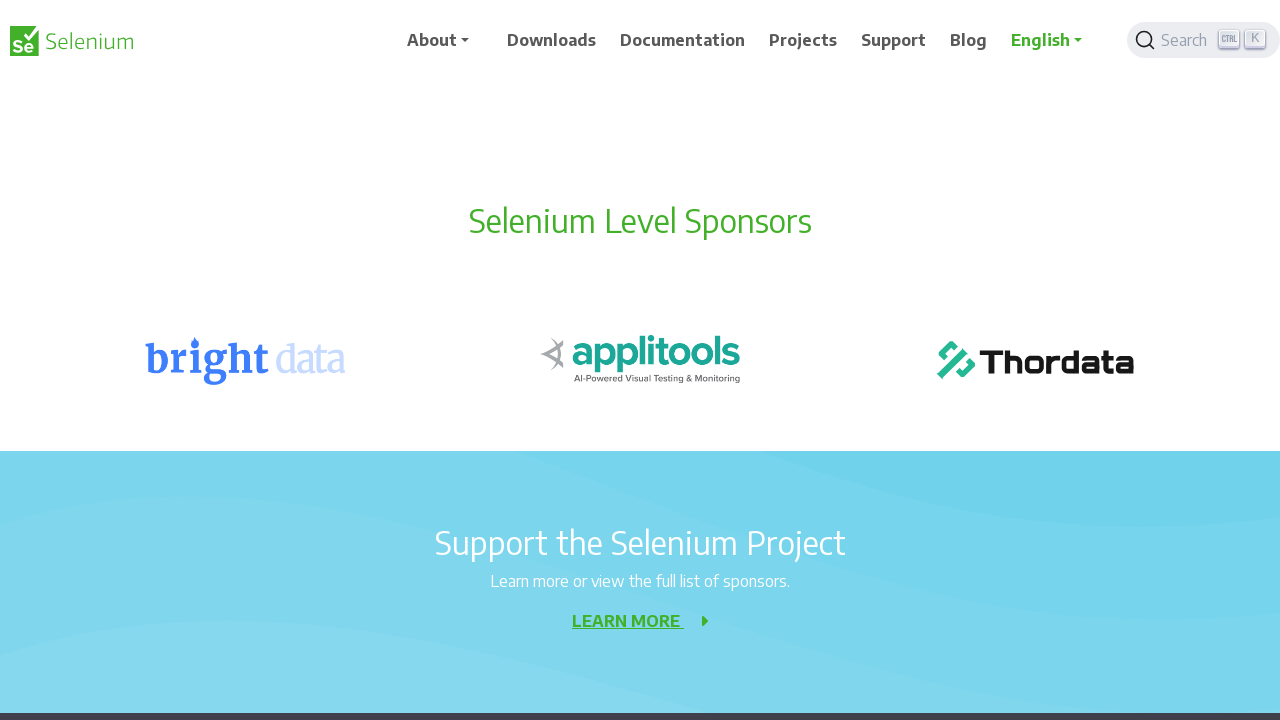

Waited 2 seconds after scroll (iteration 3/10)
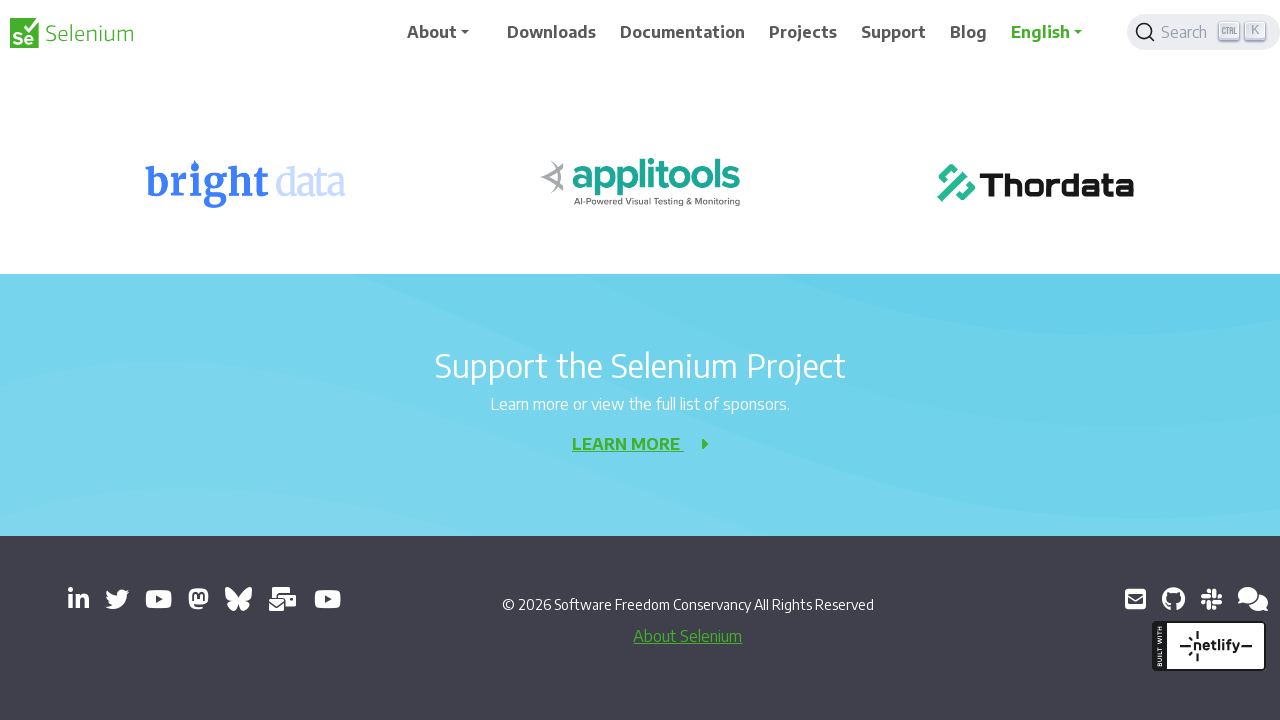

Scrolled down by 500 pixels (iteration 4/10)
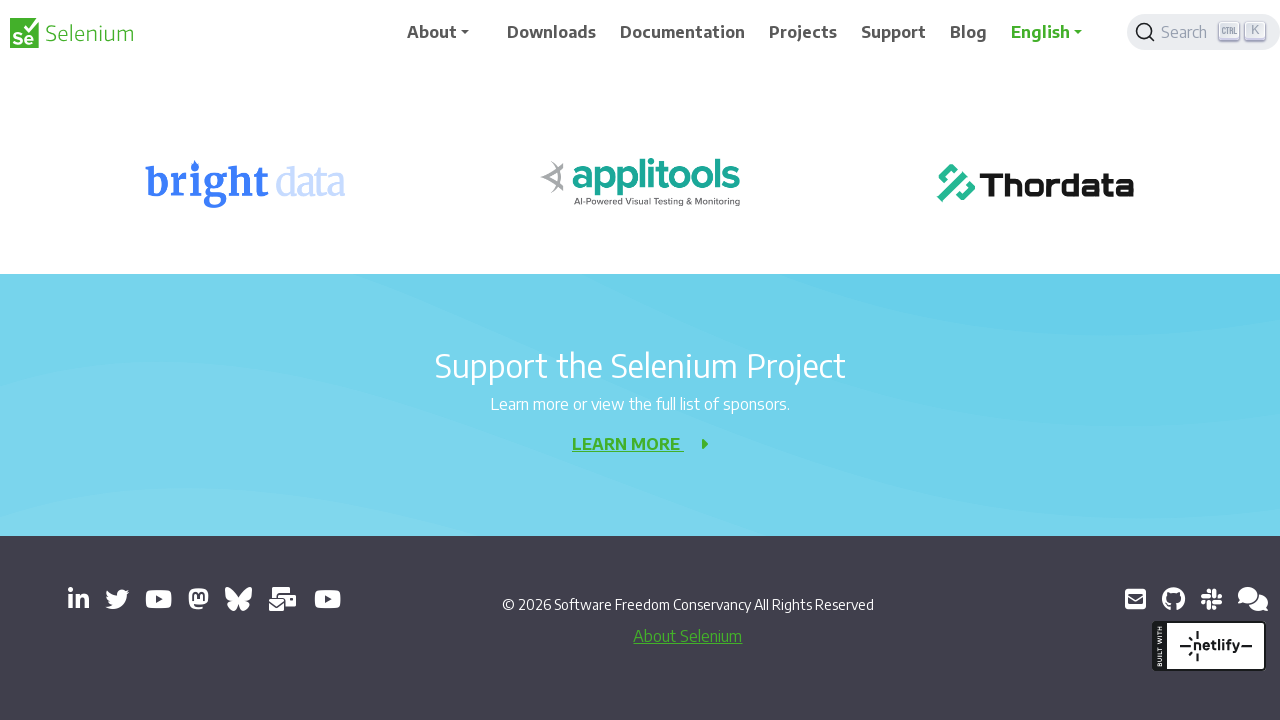

Waited 2 seconds after scroll (iteration 4/10)
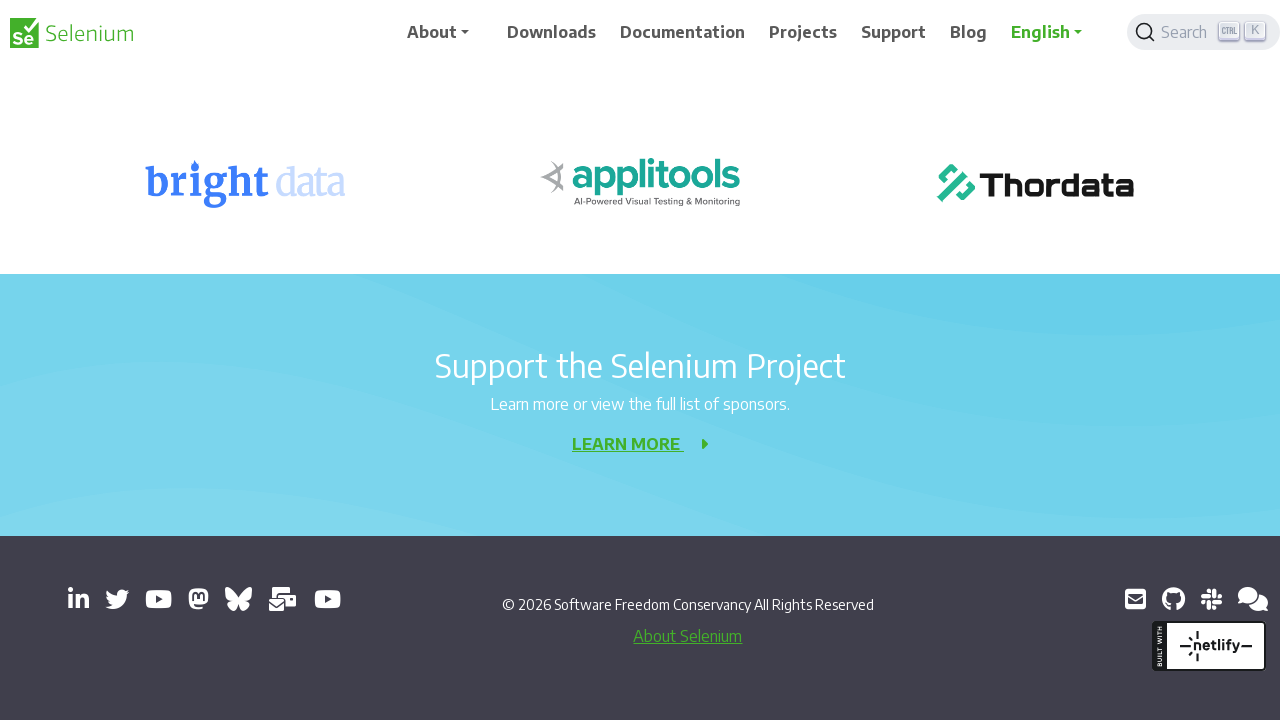

Scrolled down by 500 pixels (iteration 5/10)
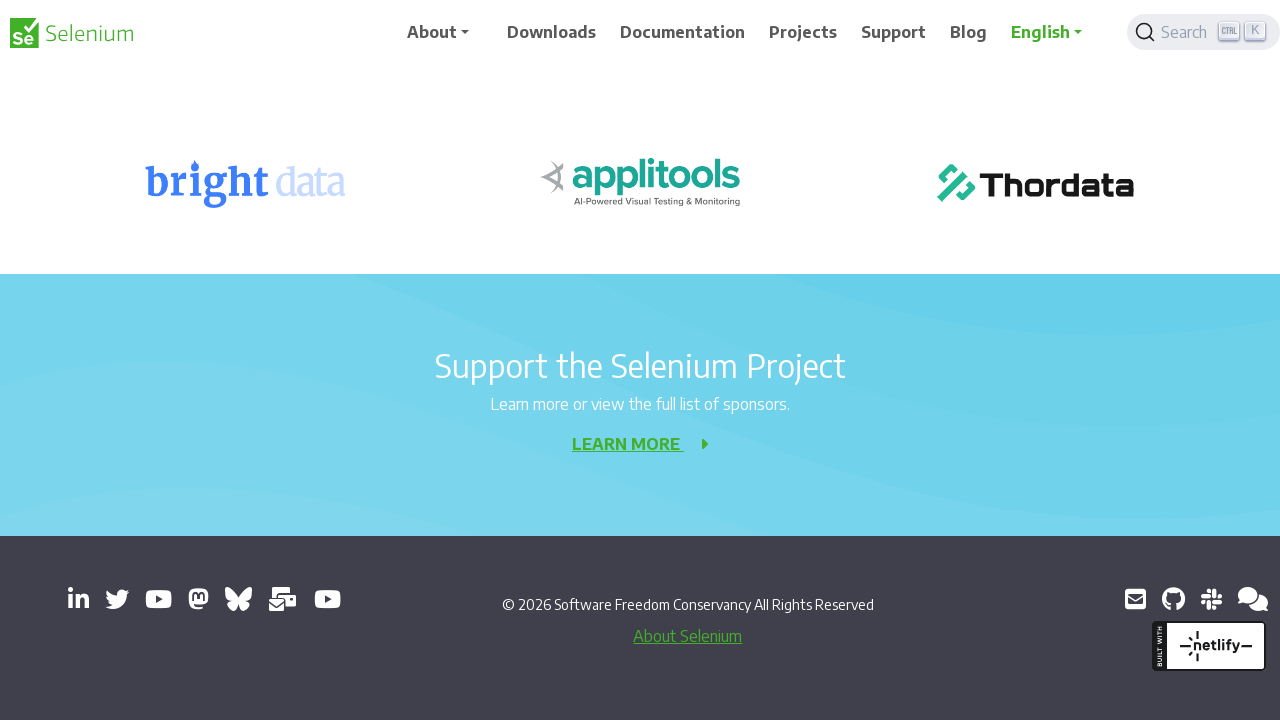

Waited 2 seconds after scroll (iteration 5/10)
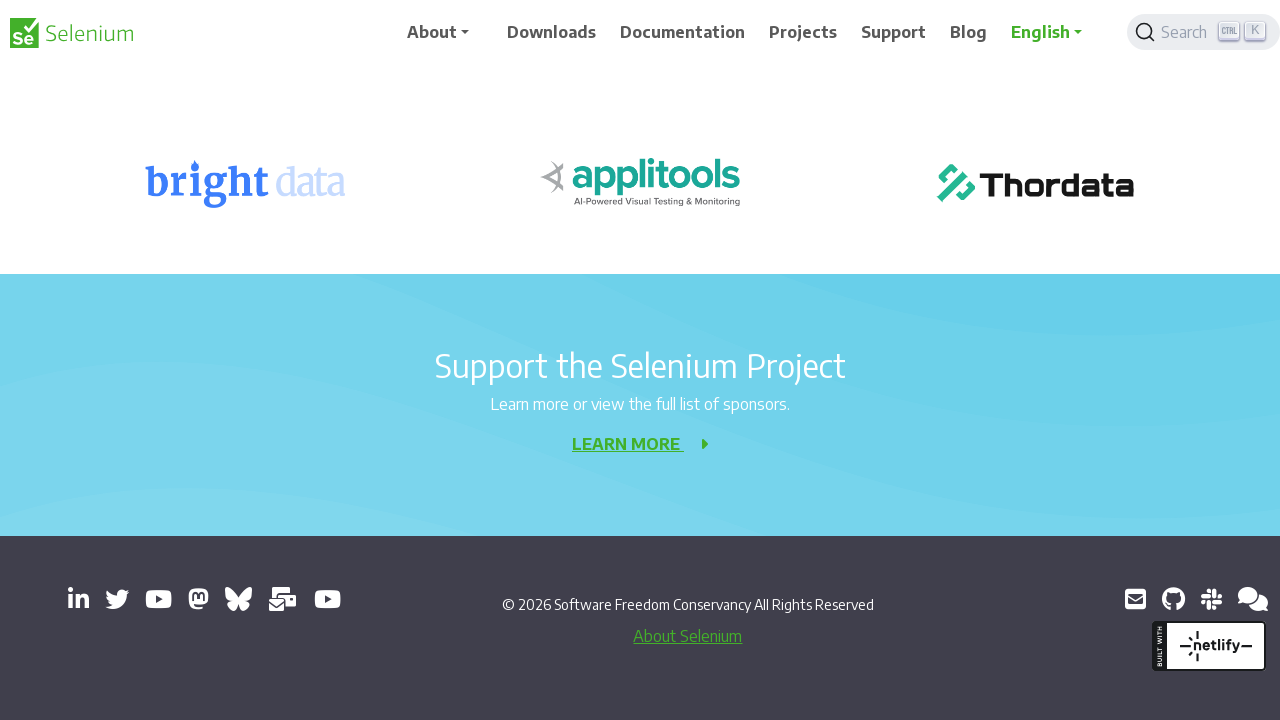

Scrolled down by 500 pixels (iteration 6/10)
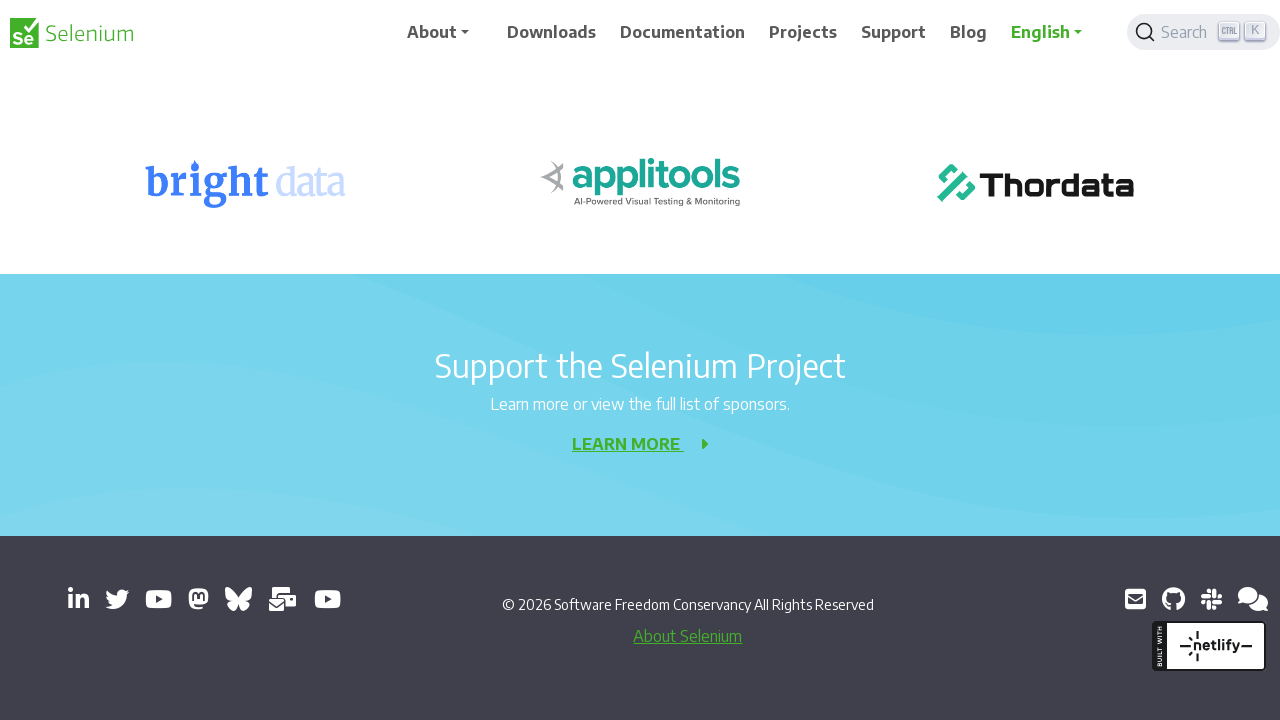

Waited 2 seconds after scroll (iteration 6/10)
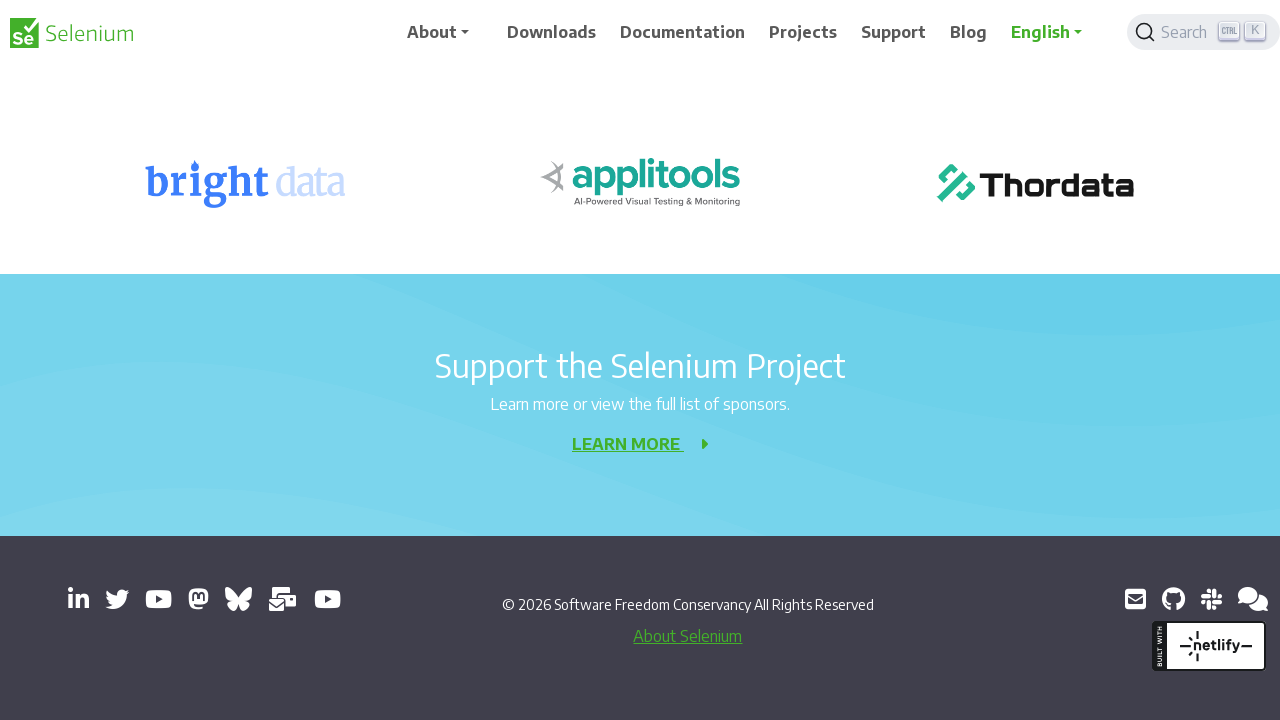

Scrolled down by 500 pixels (iteration 7/10)
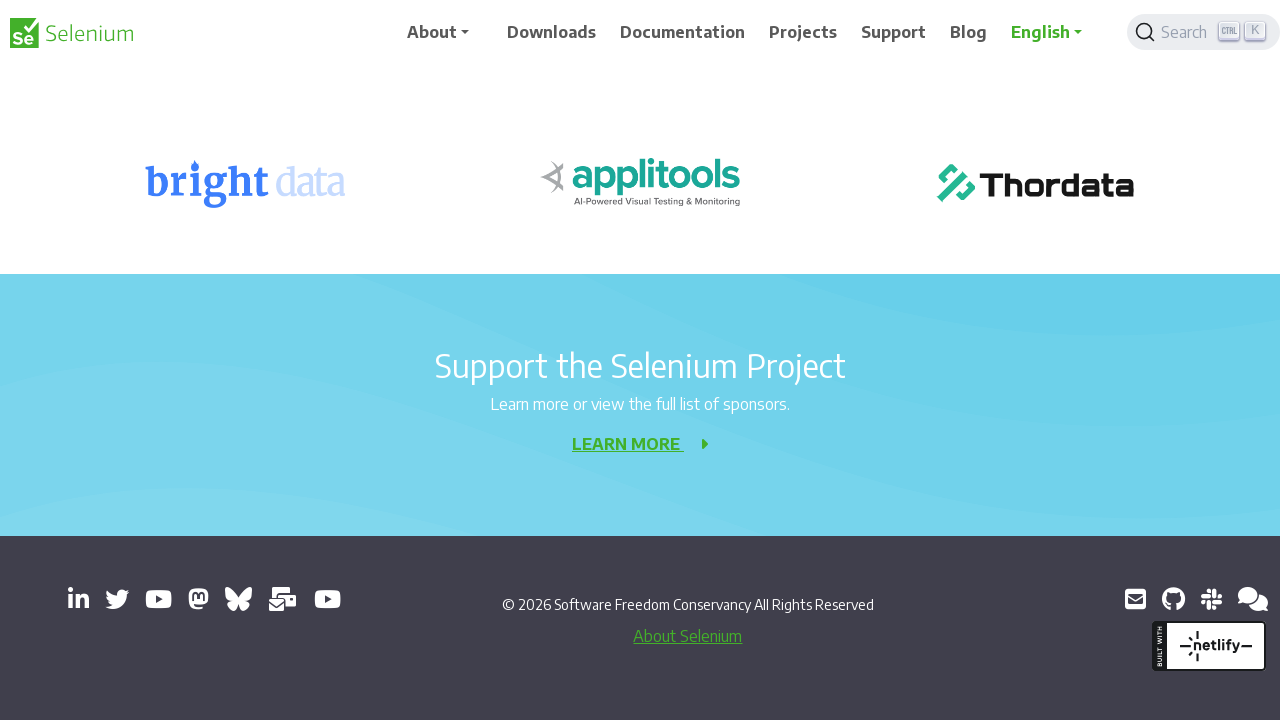

Waited 2 seconds after scroll (iteration 7/10)
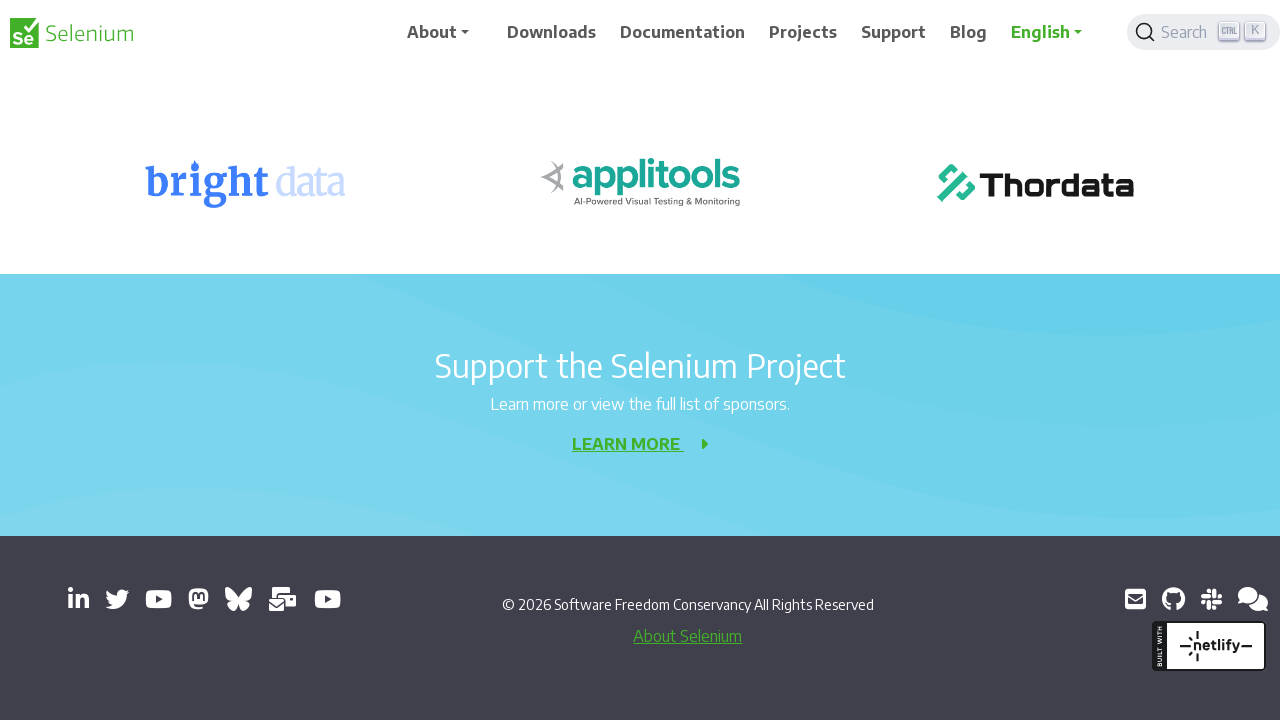

Scrolled down by 500 pixels (iteration 8/10)
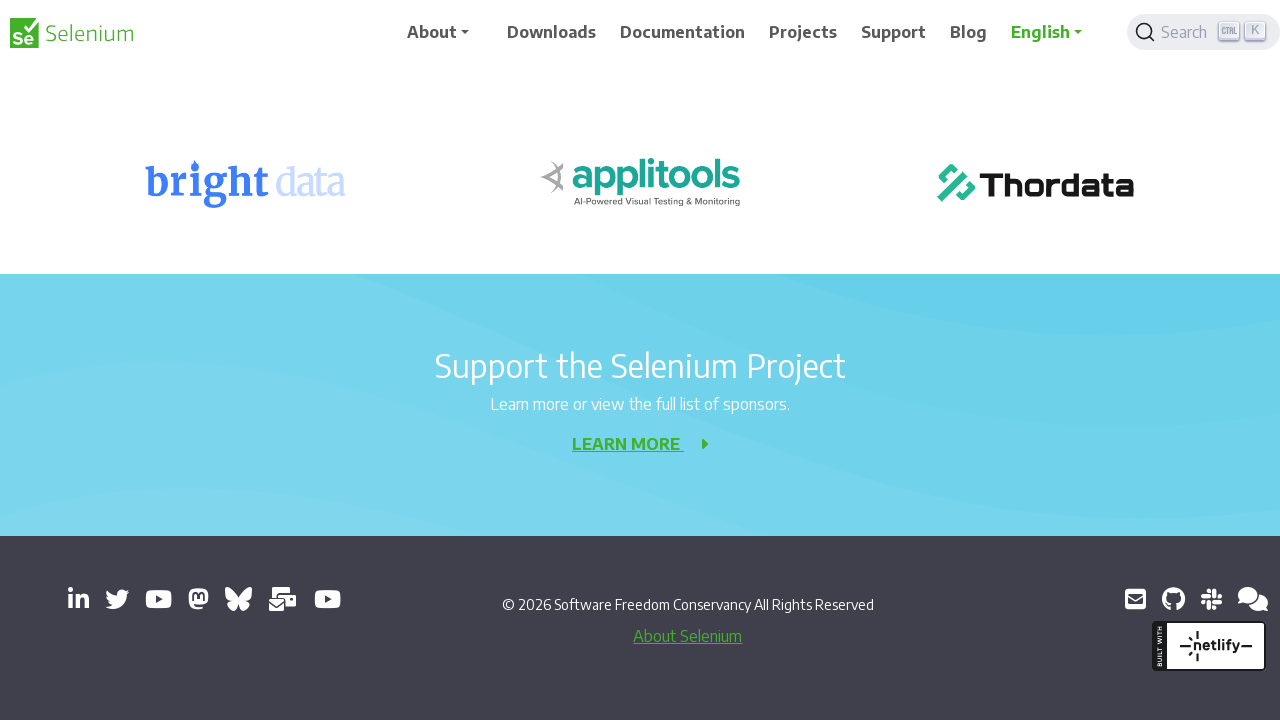

Waited 2 seconds after scroll (iteration 8/10)
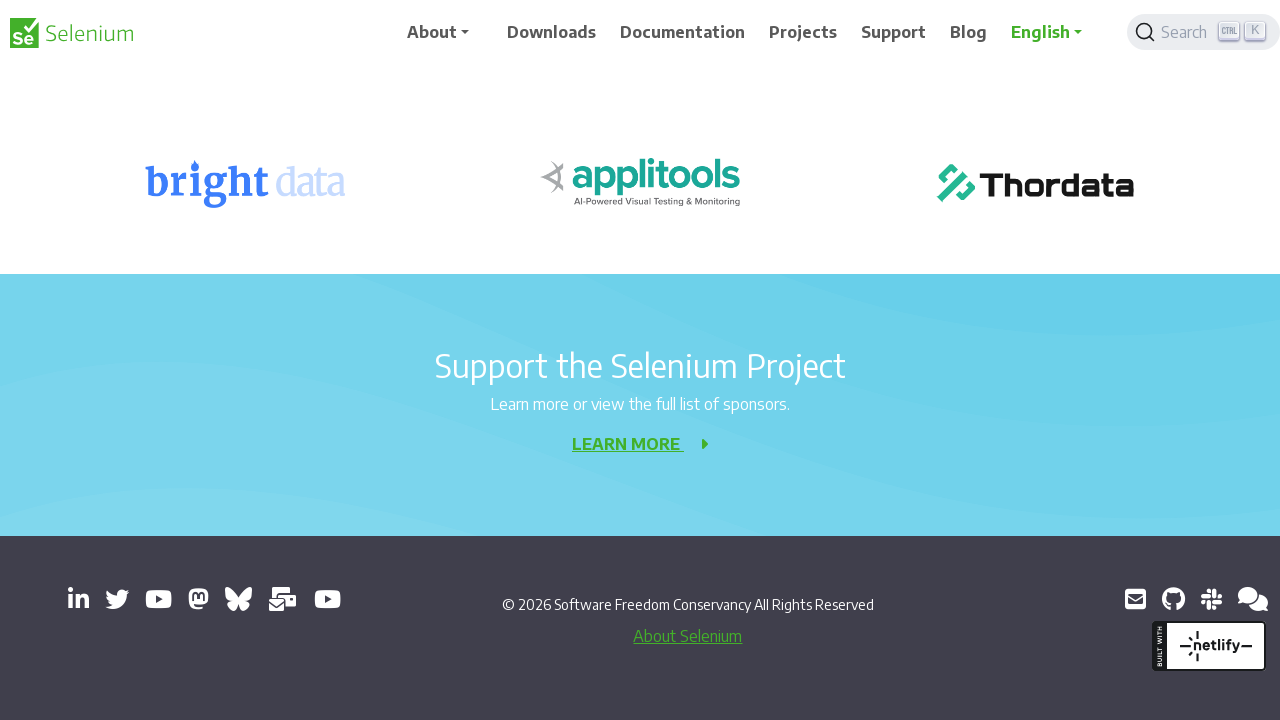

Scrolled down by 500 pixels (iteration 9/10)
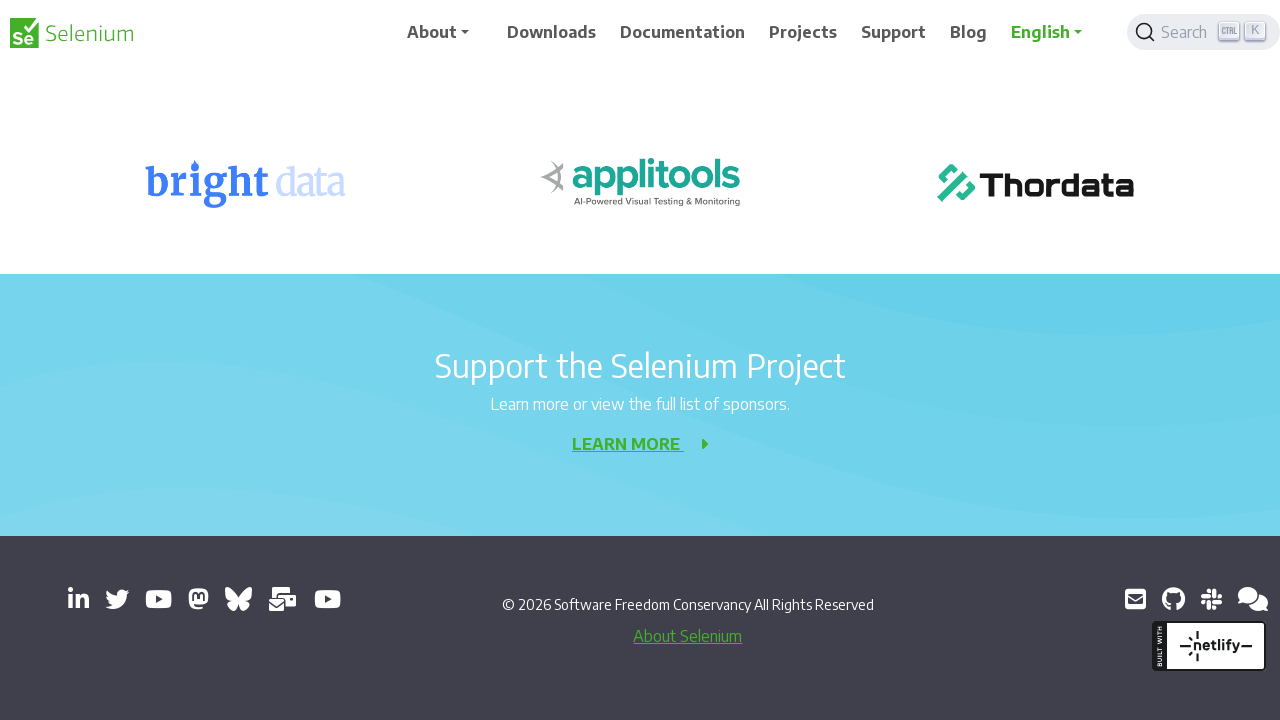

Waited 2 seconds after scroll (iteration 9/10)
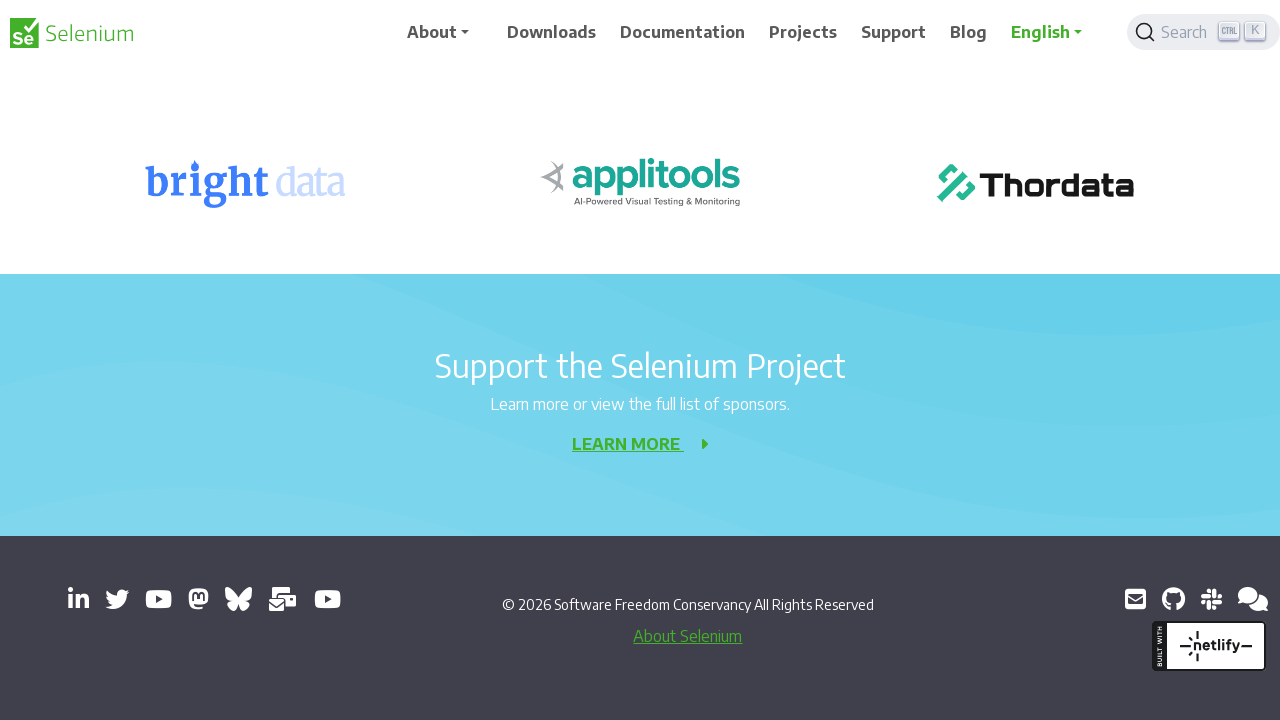

Scrolled down by 500 pixels (iteration 10/10)
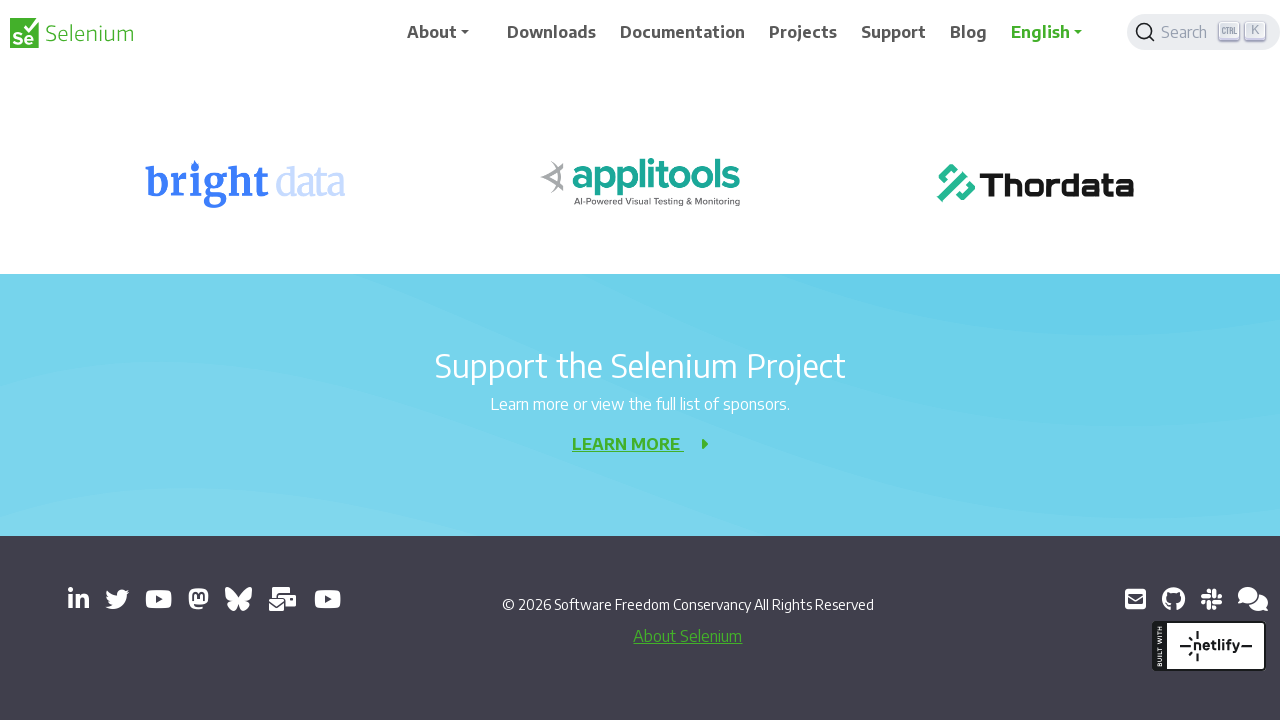

Waited 2 seconds after scroll (iteration 10/10)
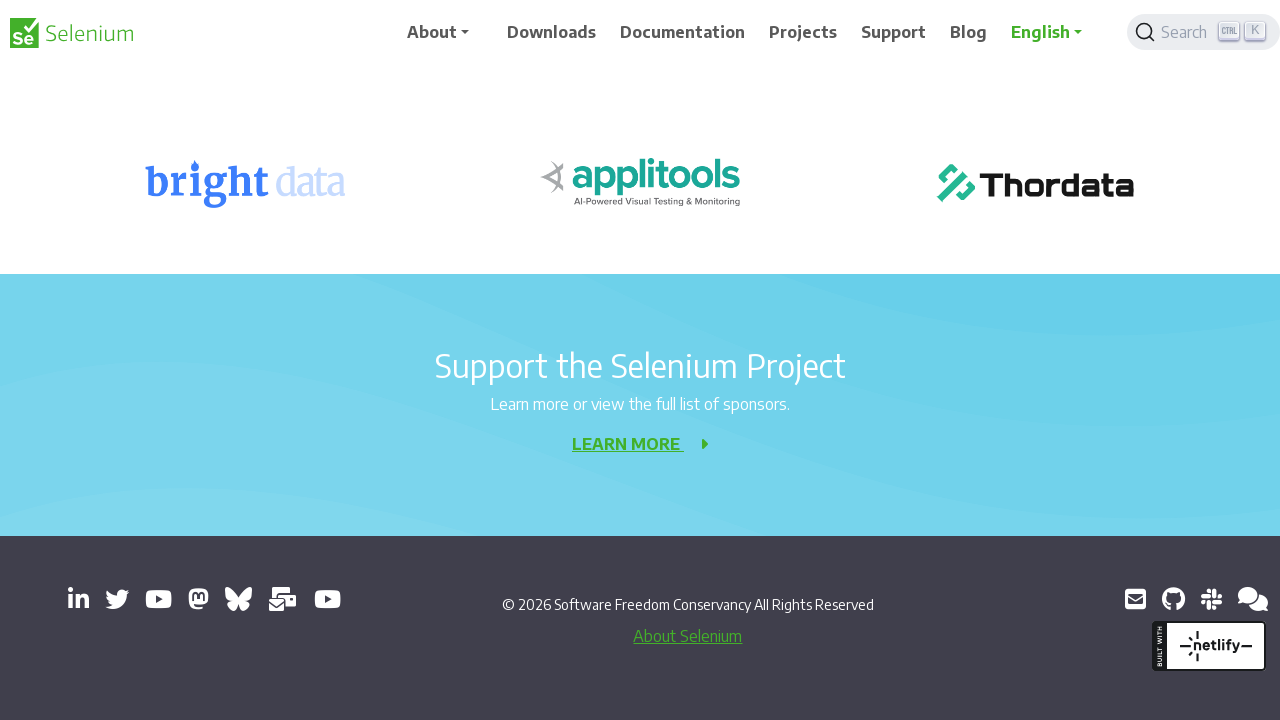

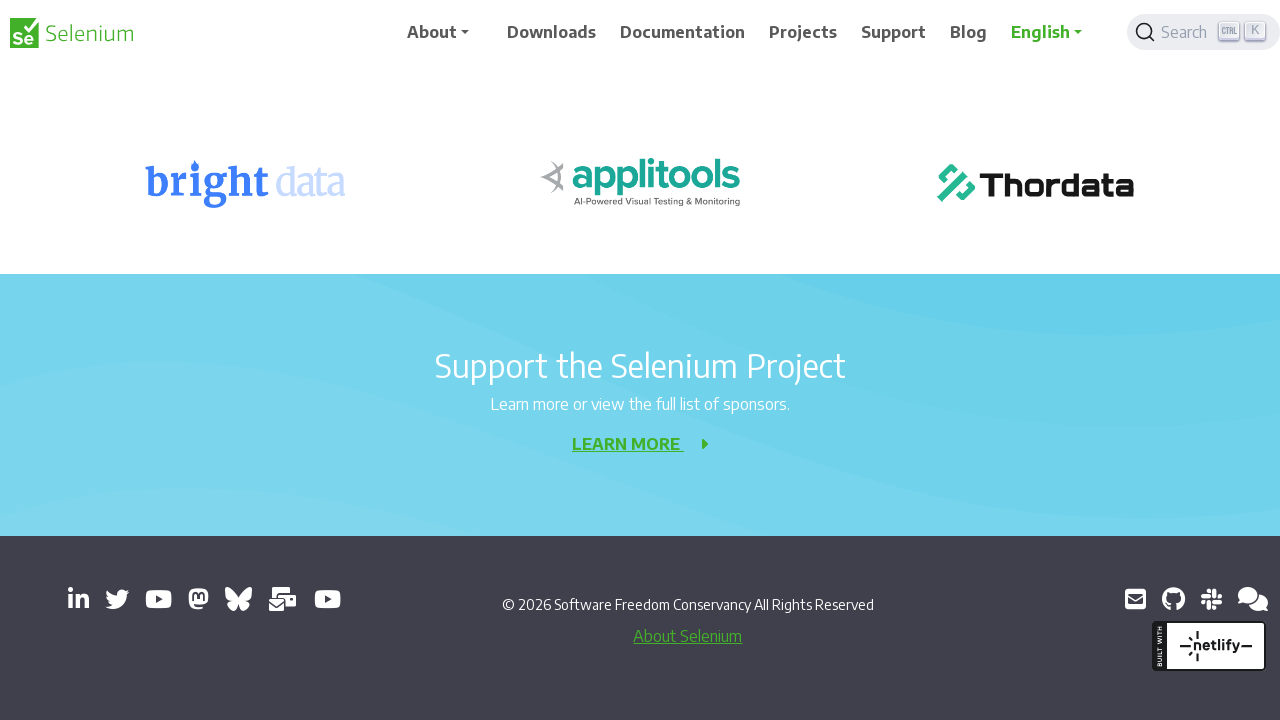